Tests a registration form on a demo application by filling in name, email, and password fields, then clicking the register button and attempting to click a registration link.

Starting URL: https://demoapps.qspiders.com/ui?scenario=1

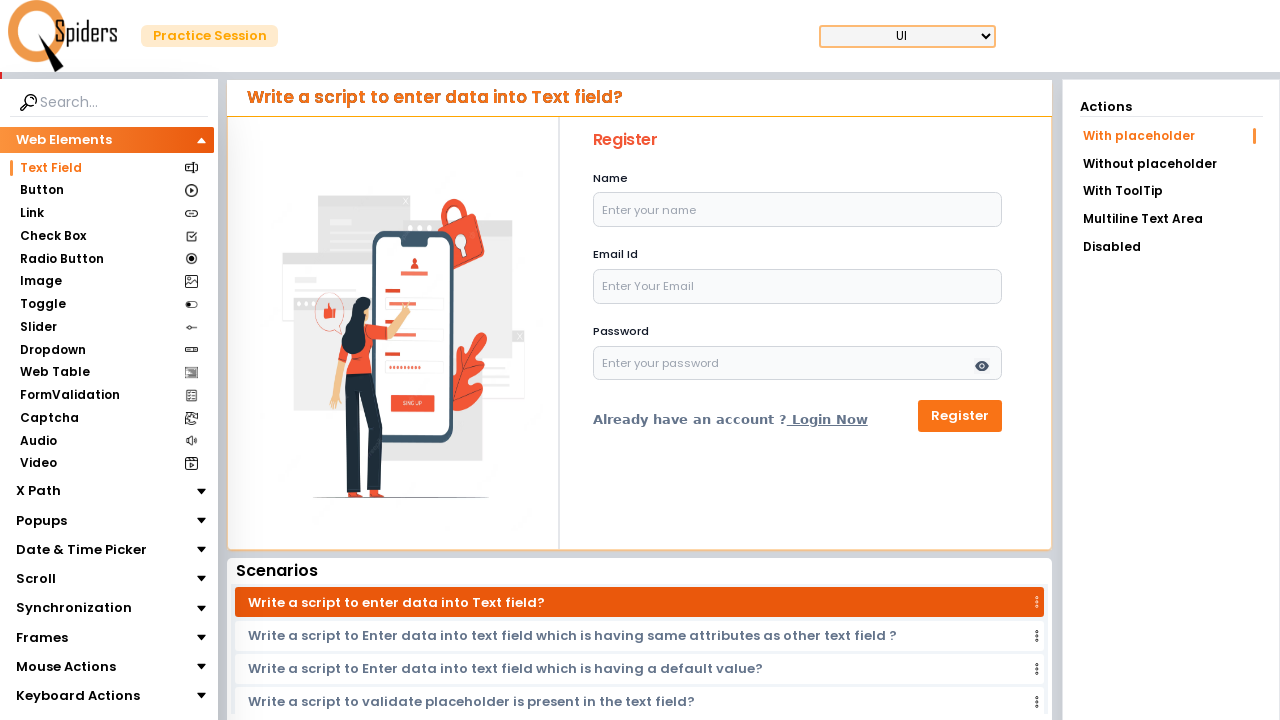

Filled name field with 'Marcus Thompson' on #name
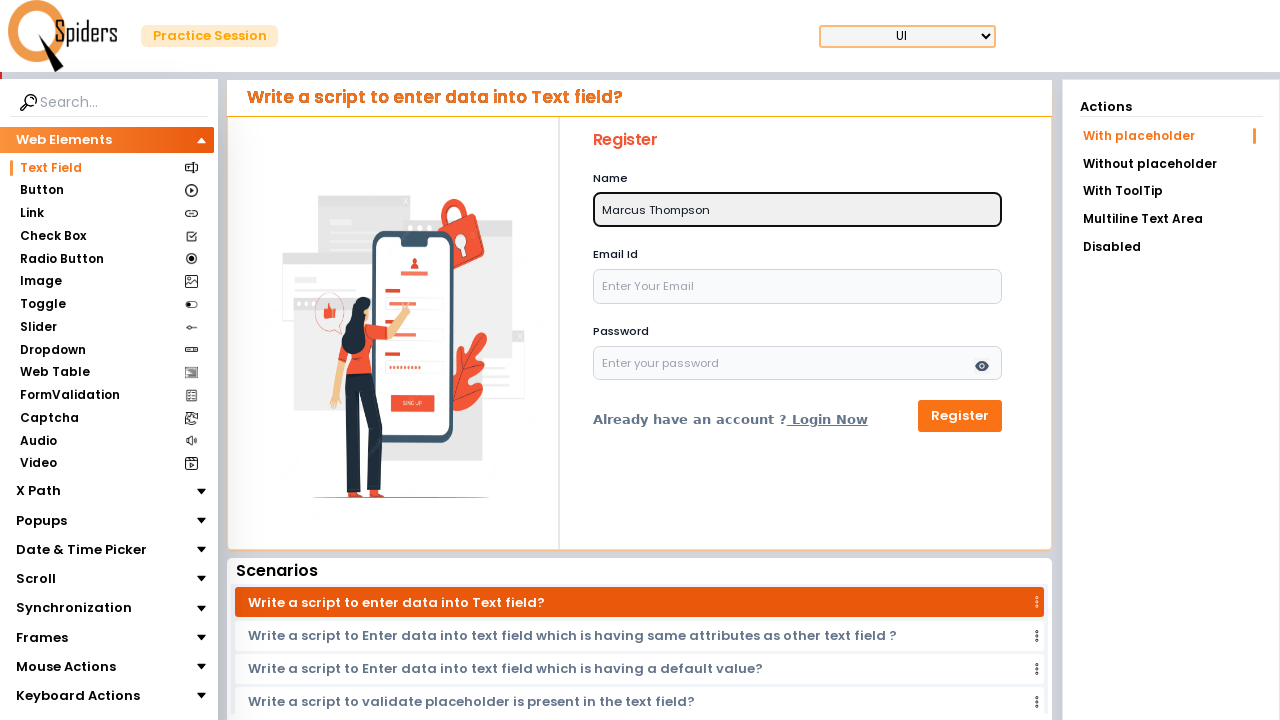

Filled email field with 'marcus.thompson42@example.com' on input[name='email']
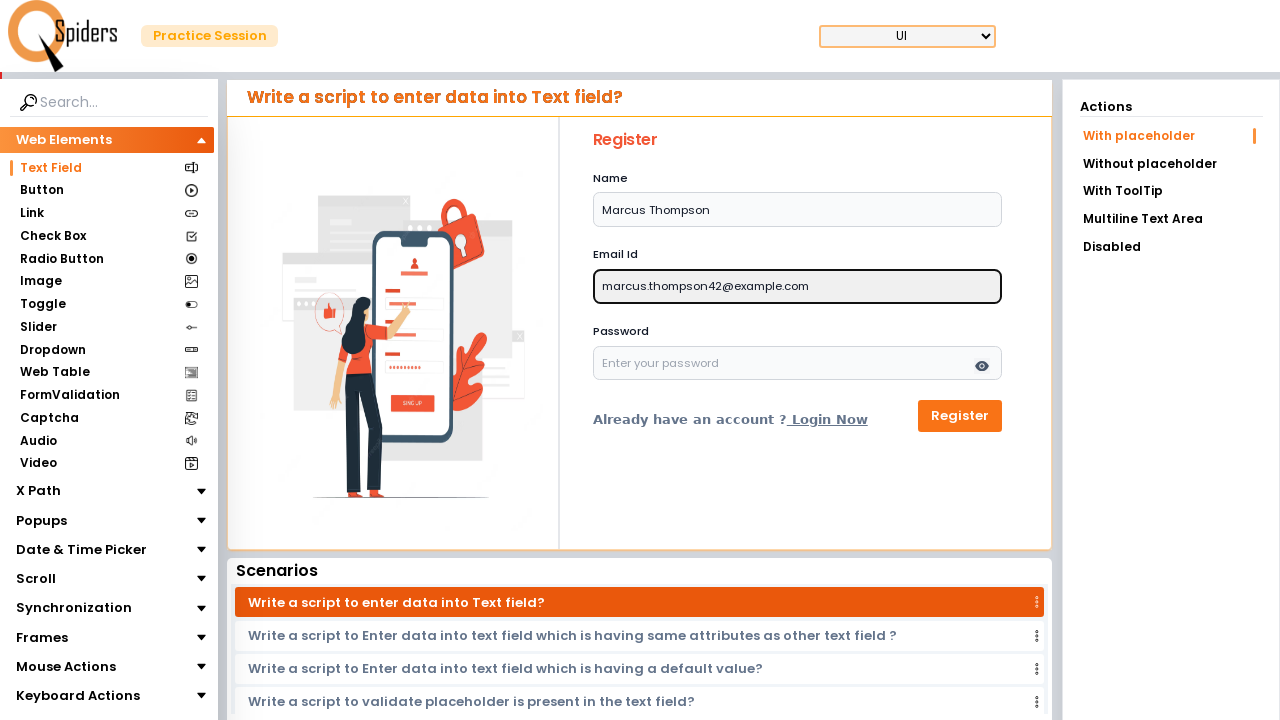

Filled password field with 'SecurePass#789' on input[placeholder='Enter your password']
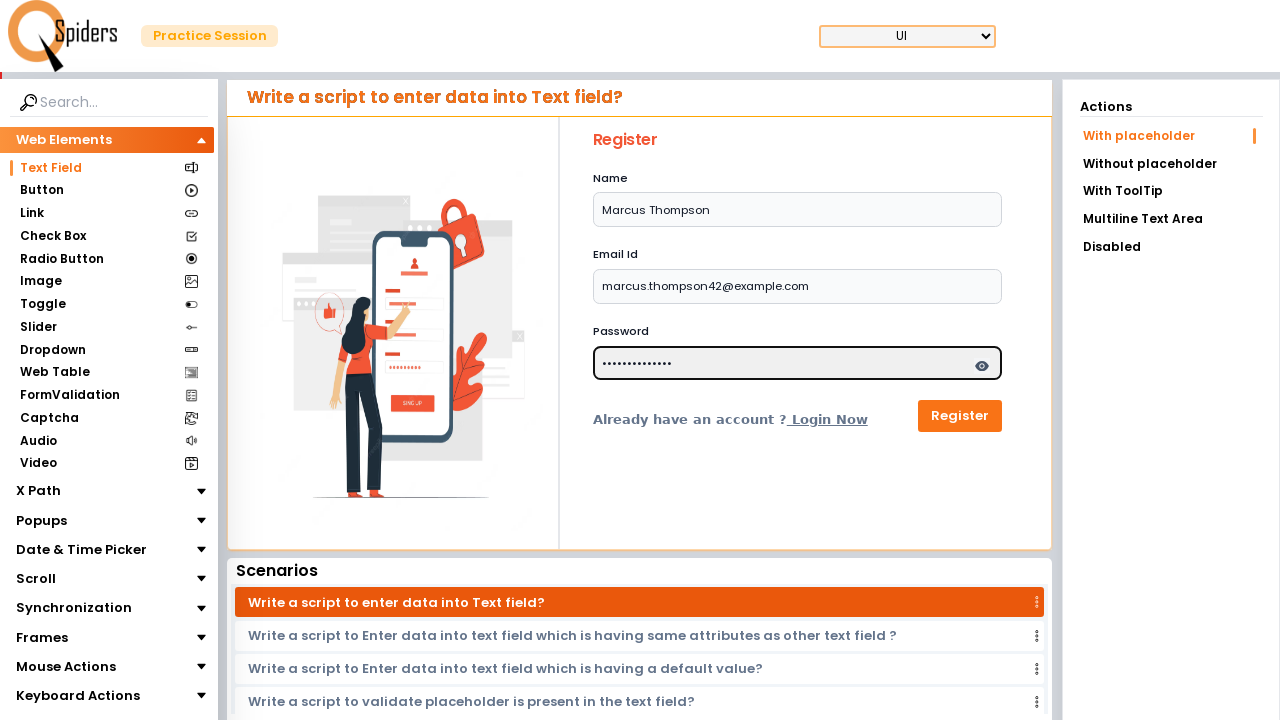

Clicked register/submit button at (960, 416) on button[type='submit']
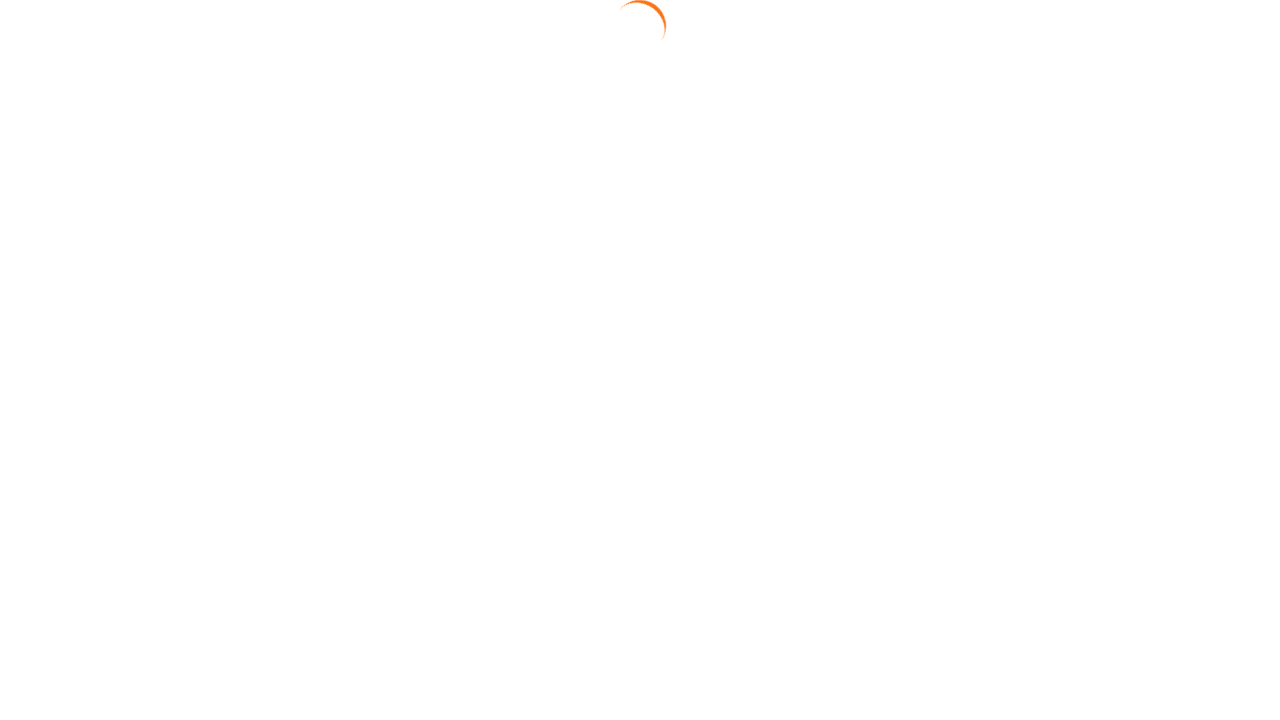

Waited 1 second for response
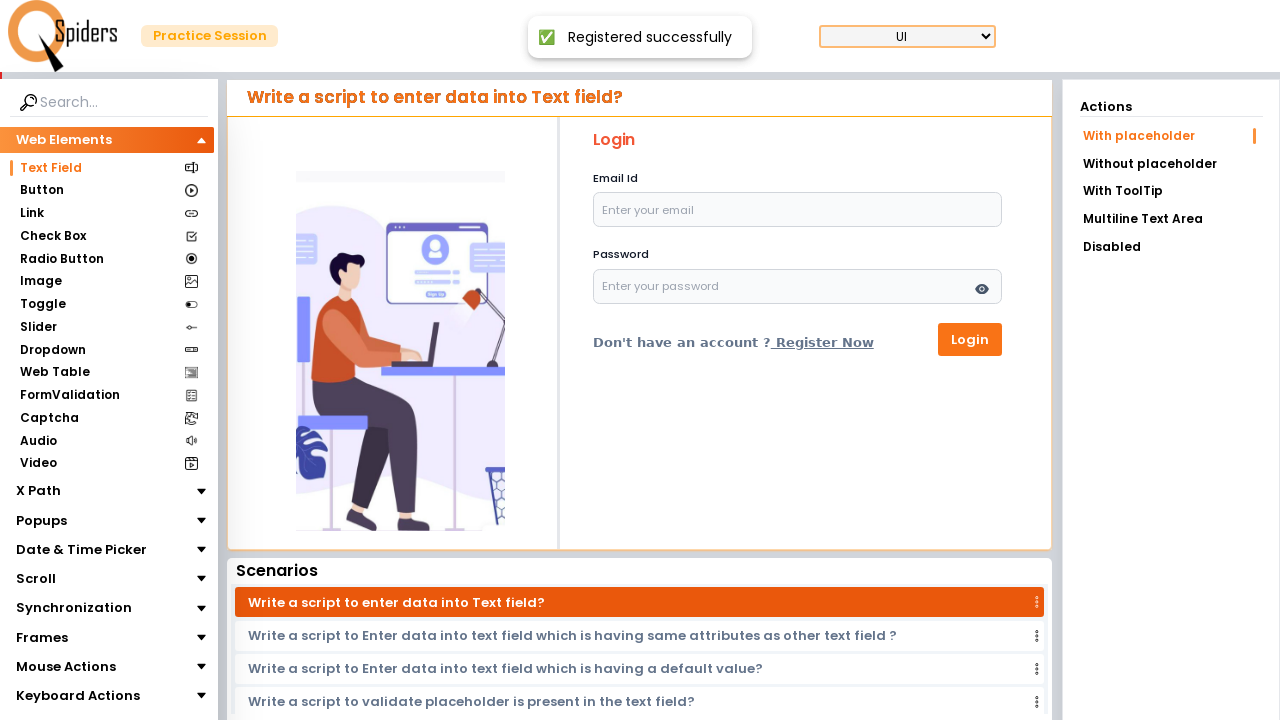

Clicked the 'Register' link at (822, 349) on a:has-text('Register')
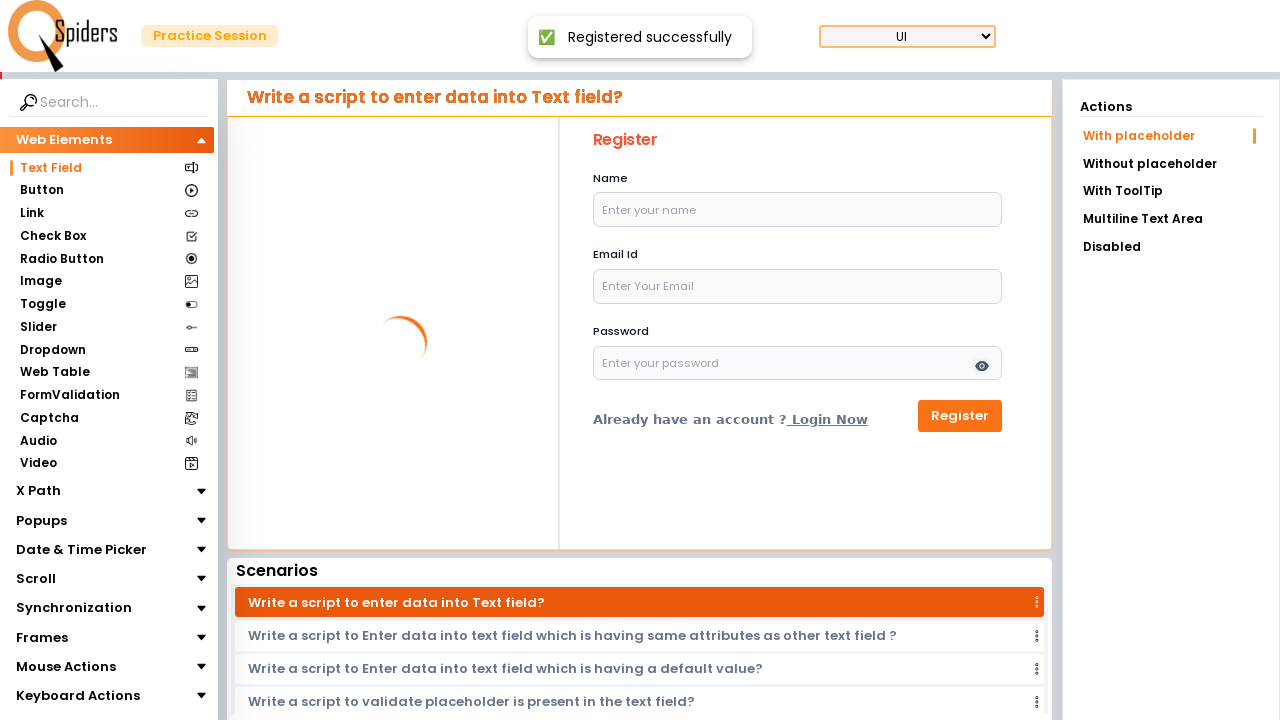

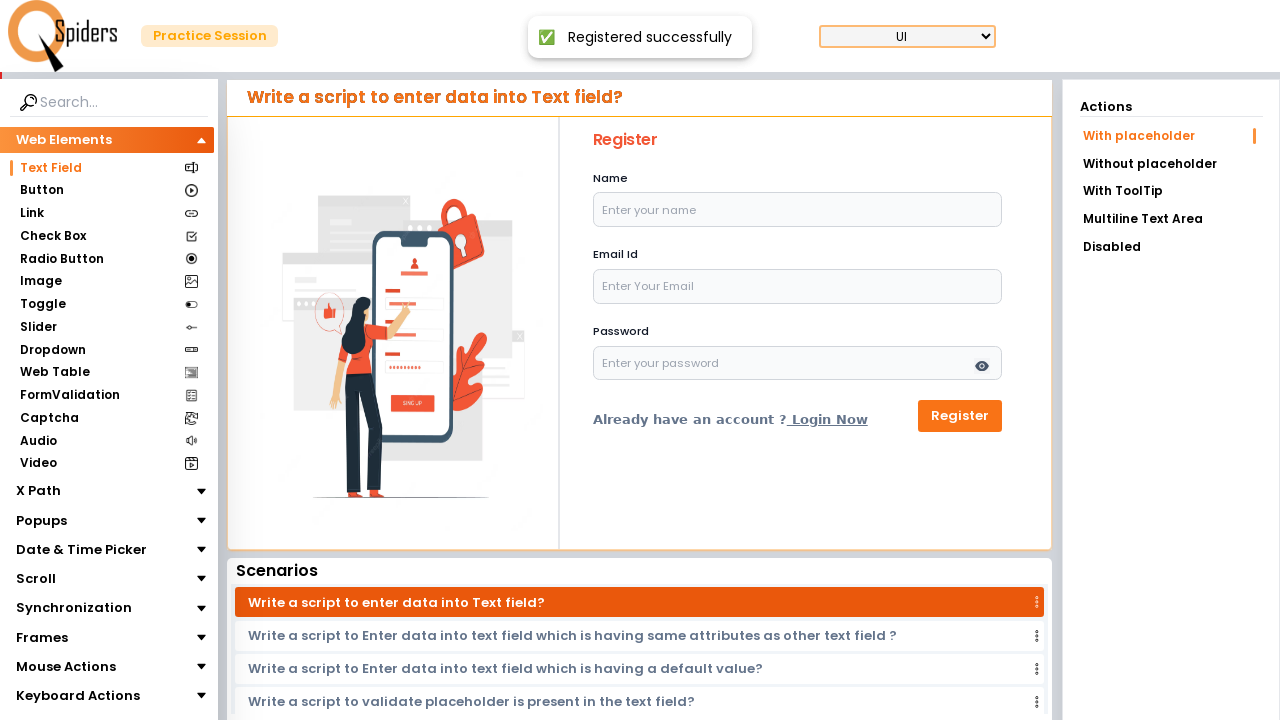